Tests page scrolling by scrolling down and then back up on the Bank of America homepage

Starting URL: https://www.bankofamerica.com/

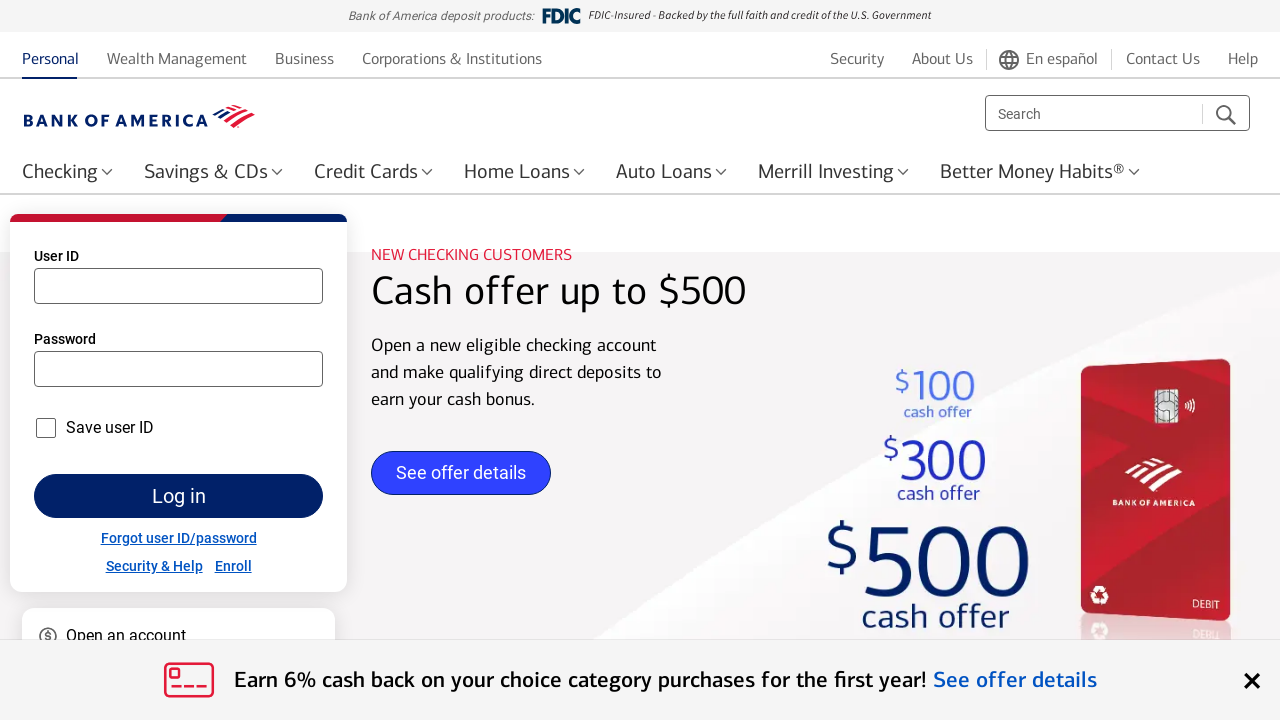

Scrolled down the Bank of America homepage by 1000 pixels
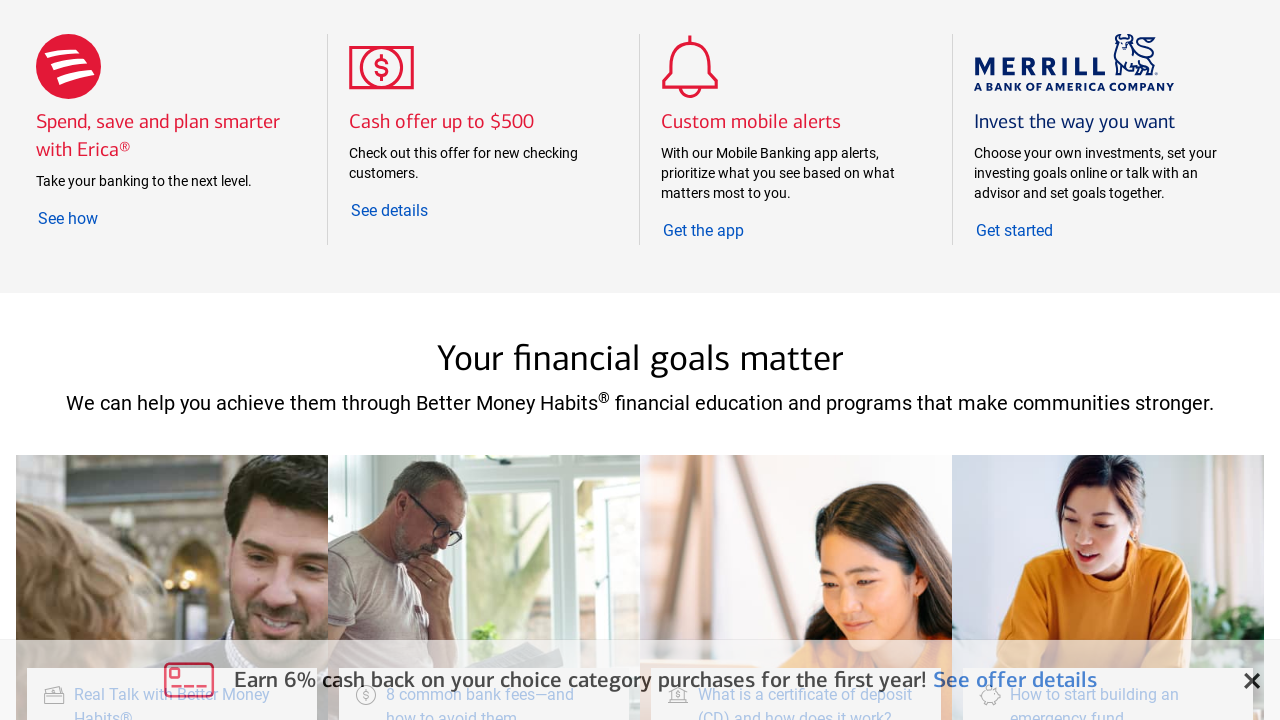

Scrolled back up the Bank of America homepage by 1000 pixels
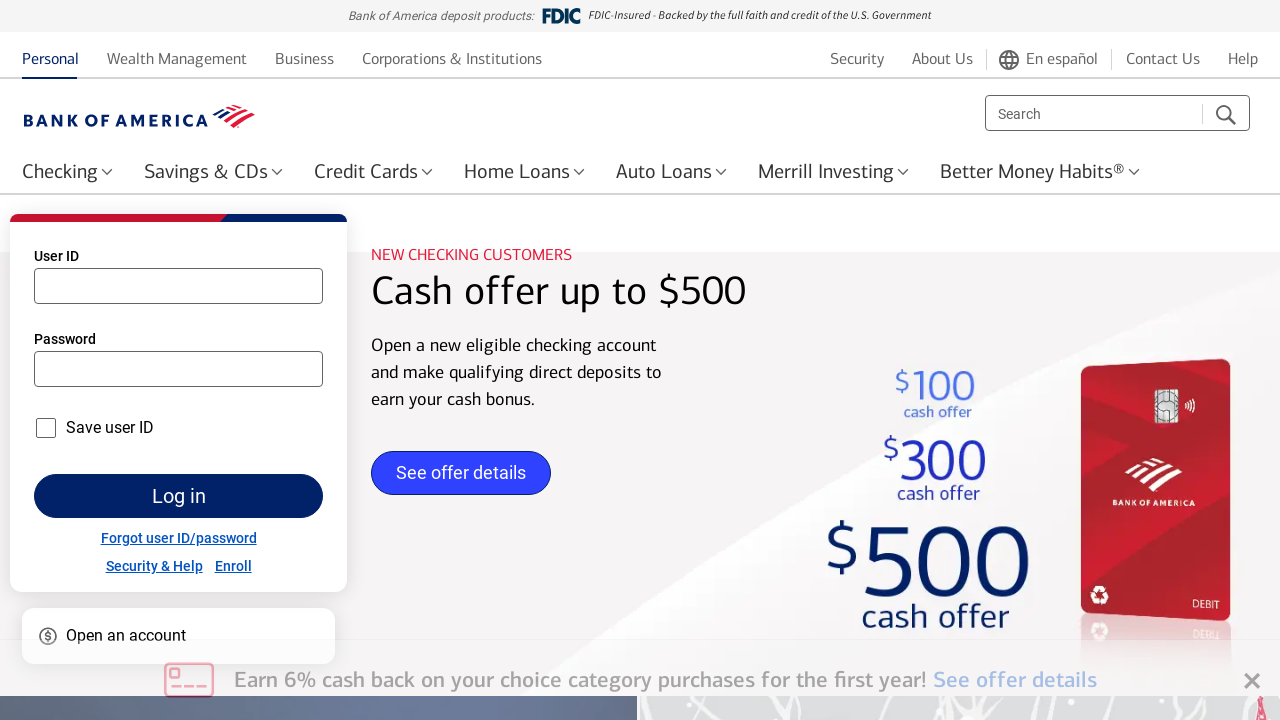

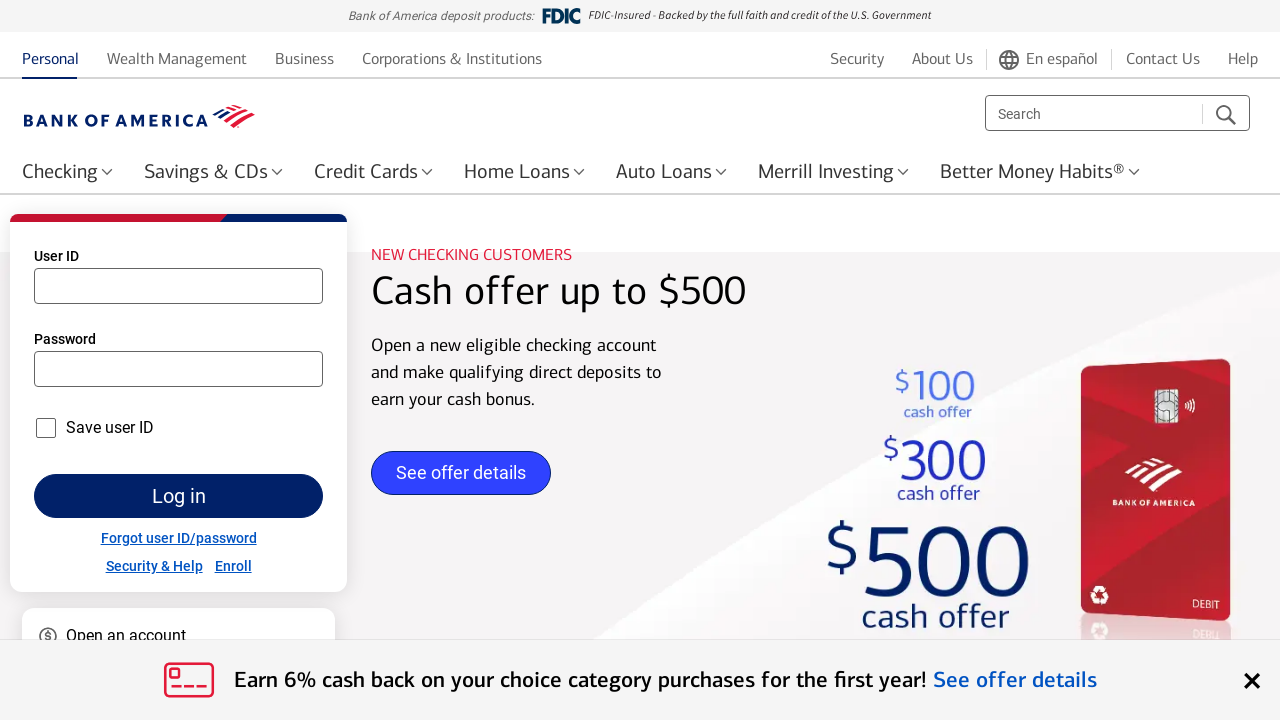